Tests a confirmation alert by clicking a button to trigger it, dismissing (canceling) the alert, and verifying the result shows "Cancel".

Starting URL: https://demoqa.com/alerts

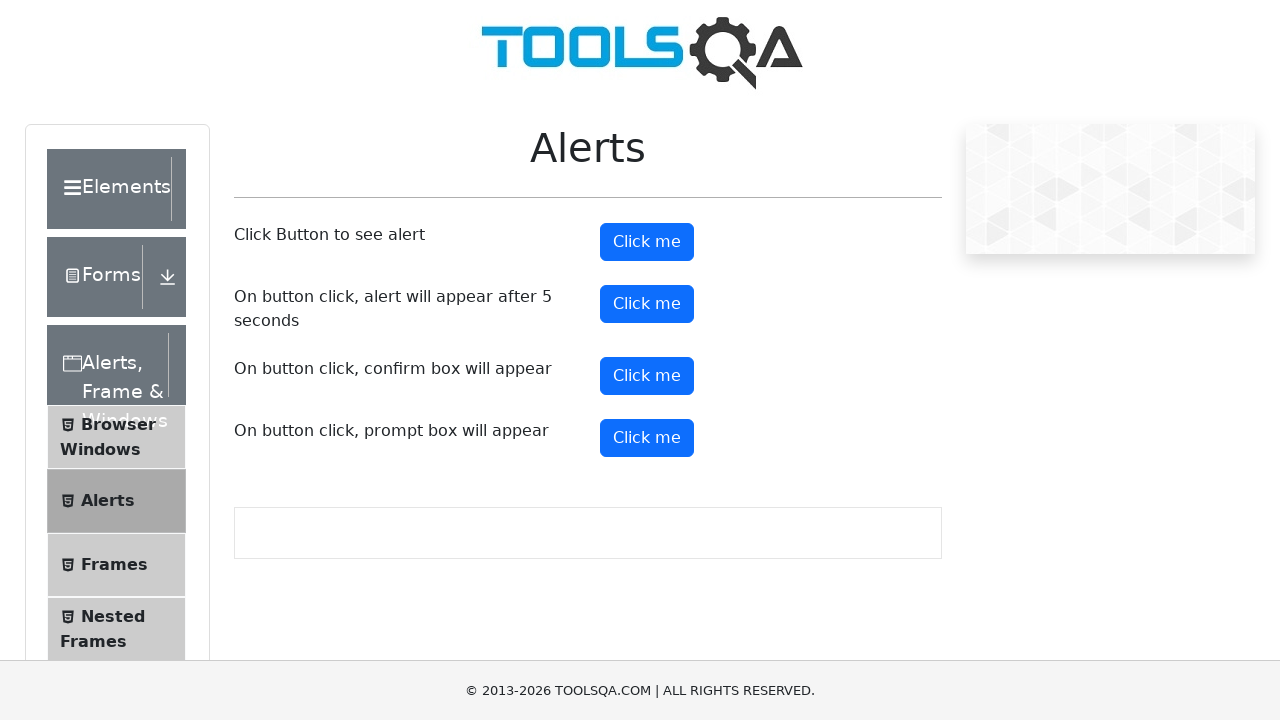

Set up dialog handler to dismiss confirmation alerts
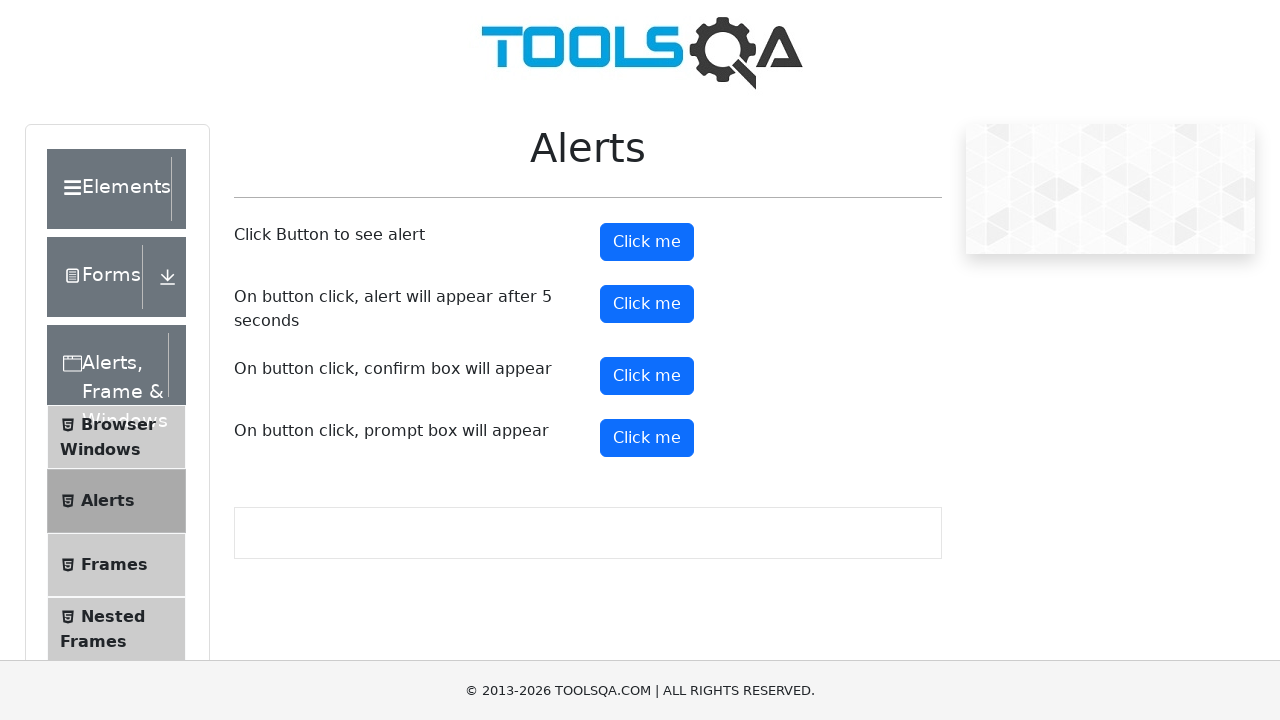

Clicked confirm button to trigger confirmation alert at (647, 376) on #confirmButton
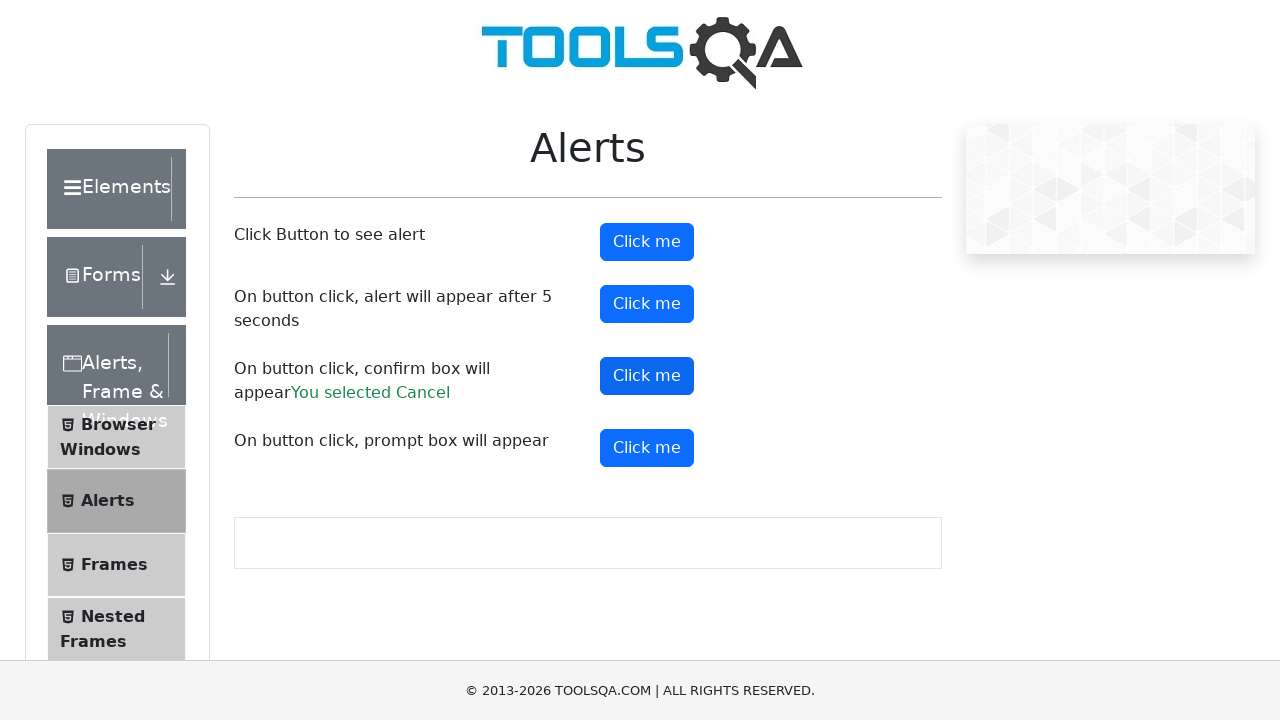

Confirmation result element loaded
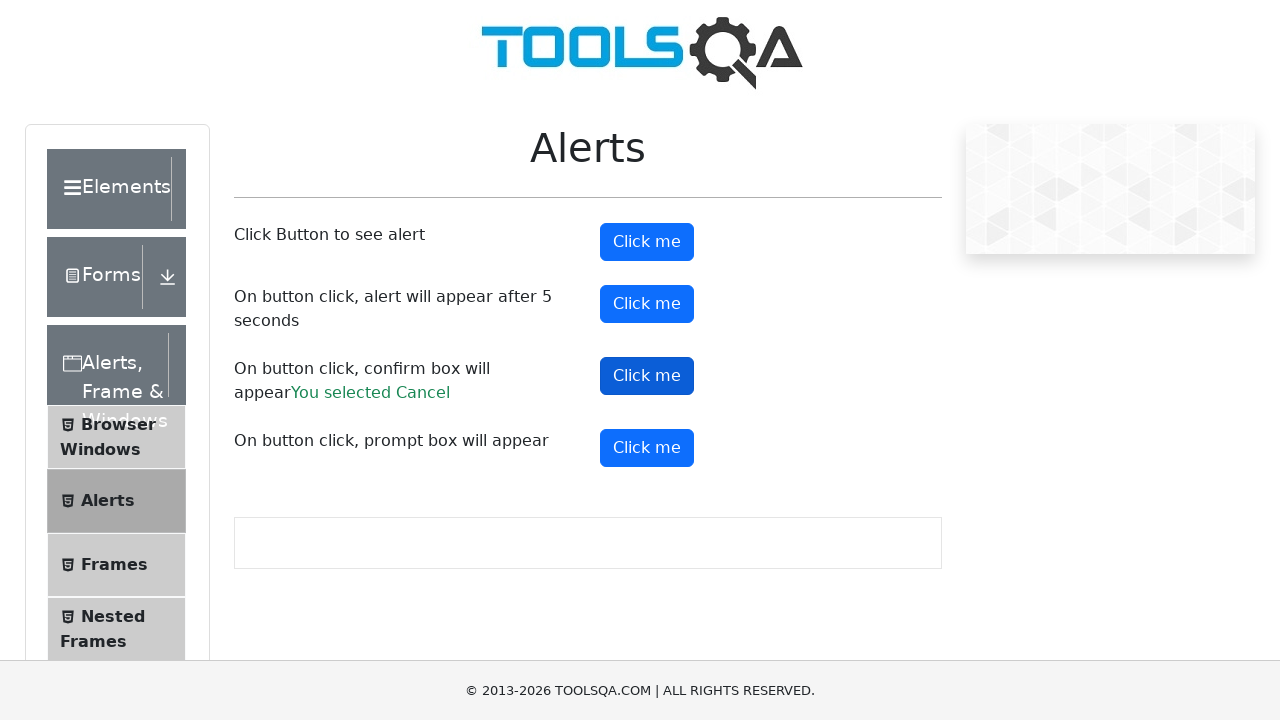

Retrieved confirmation result text
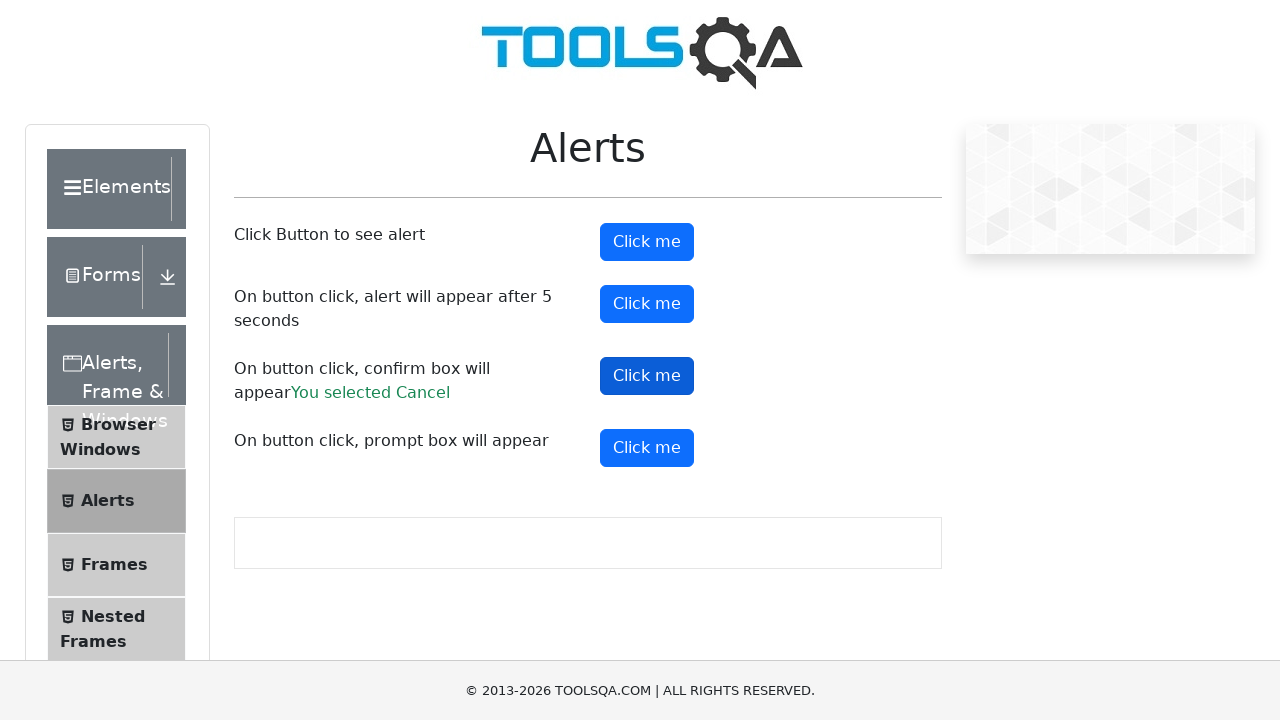

Verified result text ends with 'Cancel'
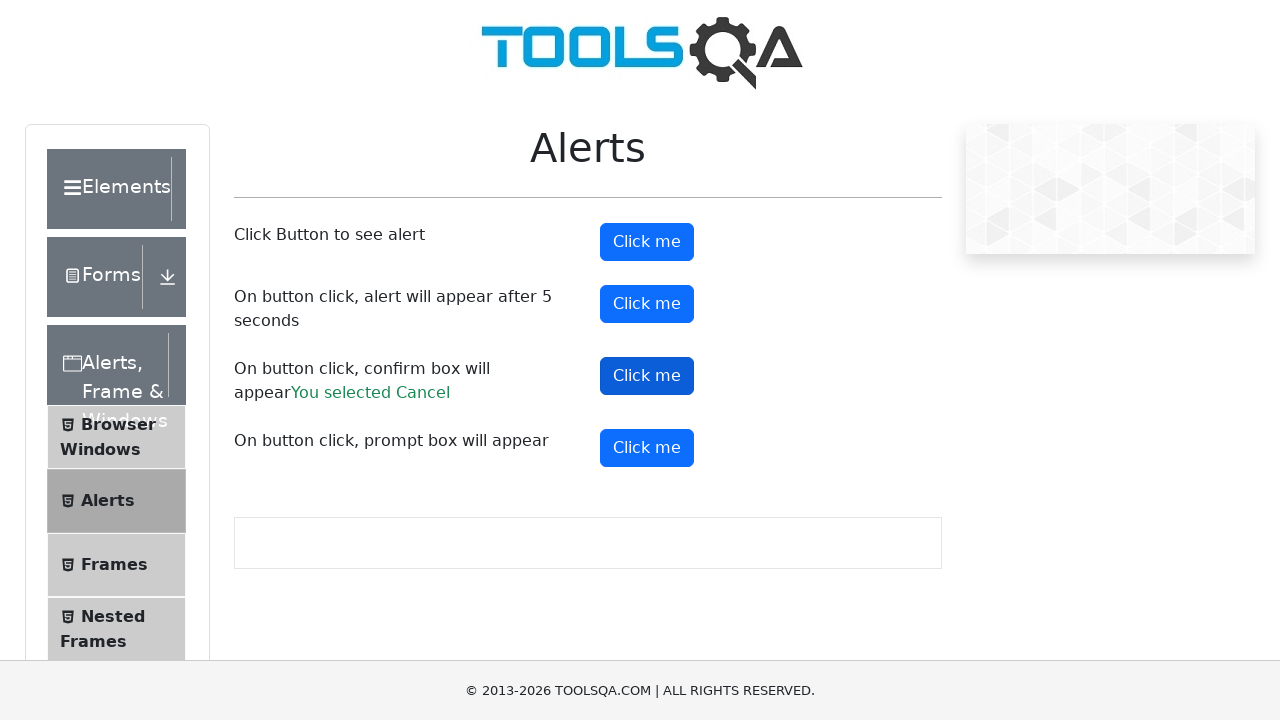

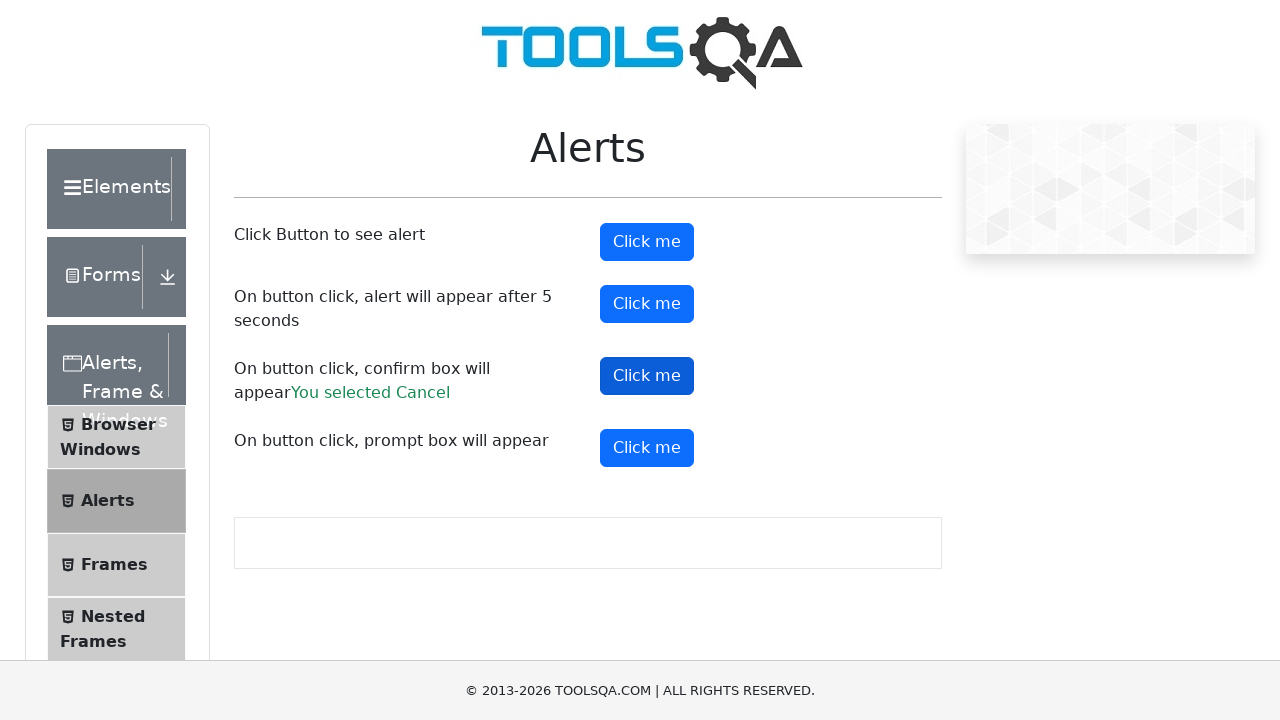